Tests clicking a JavaScript confirm dialog and accepting it (clicking OK), then verifies the result shows "You clicked: Ok"

Starting URL: https://the-internet.herokuapp.com/javascript_alerts

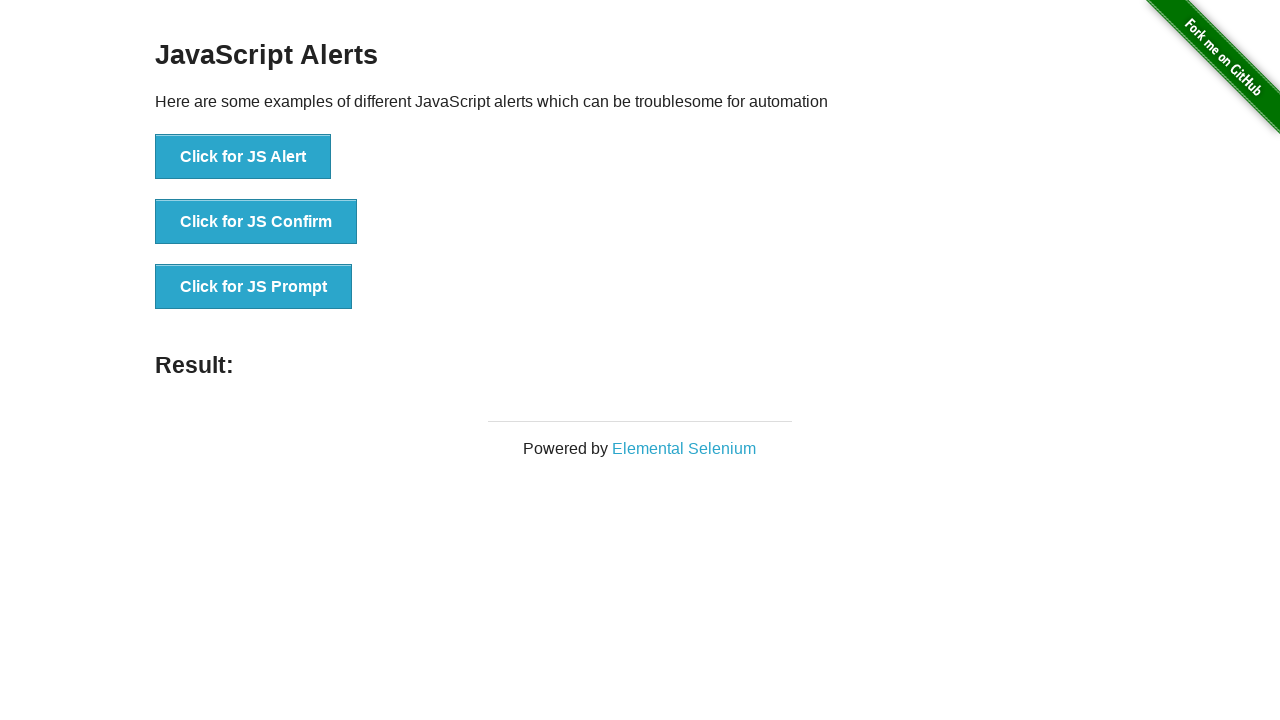

Set up dialog handler to accept confirm dialogs
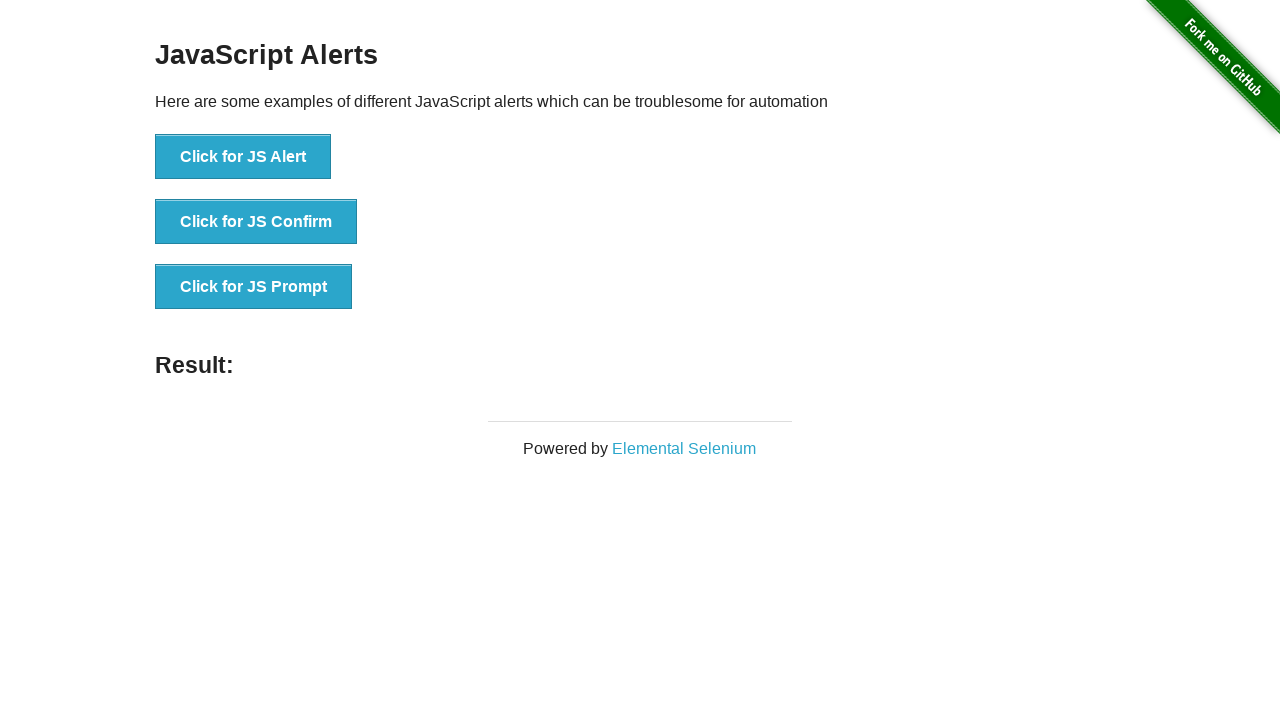

Clicked 'Click for JS Confirm' button to trigger confirm dialog at (256, 222) on text=Click for JS Confirm
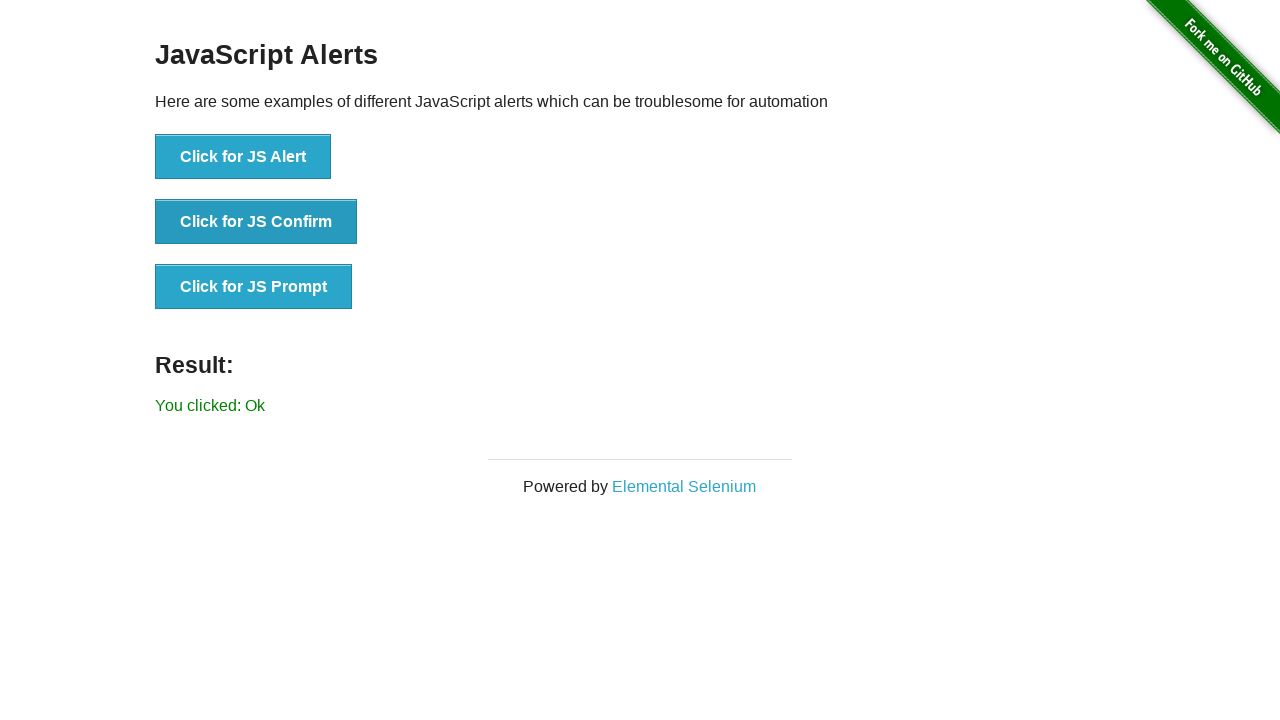

Result message element loaded
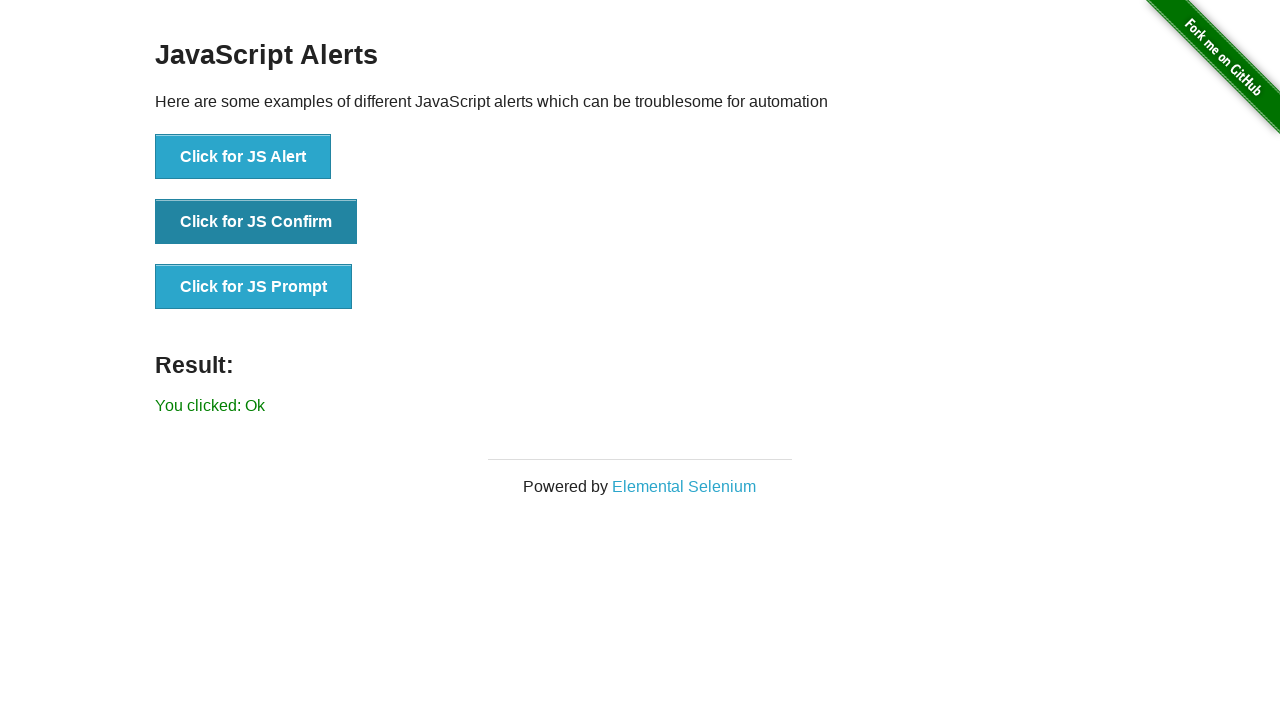

Verified result message contains 'You clicked: Ok'
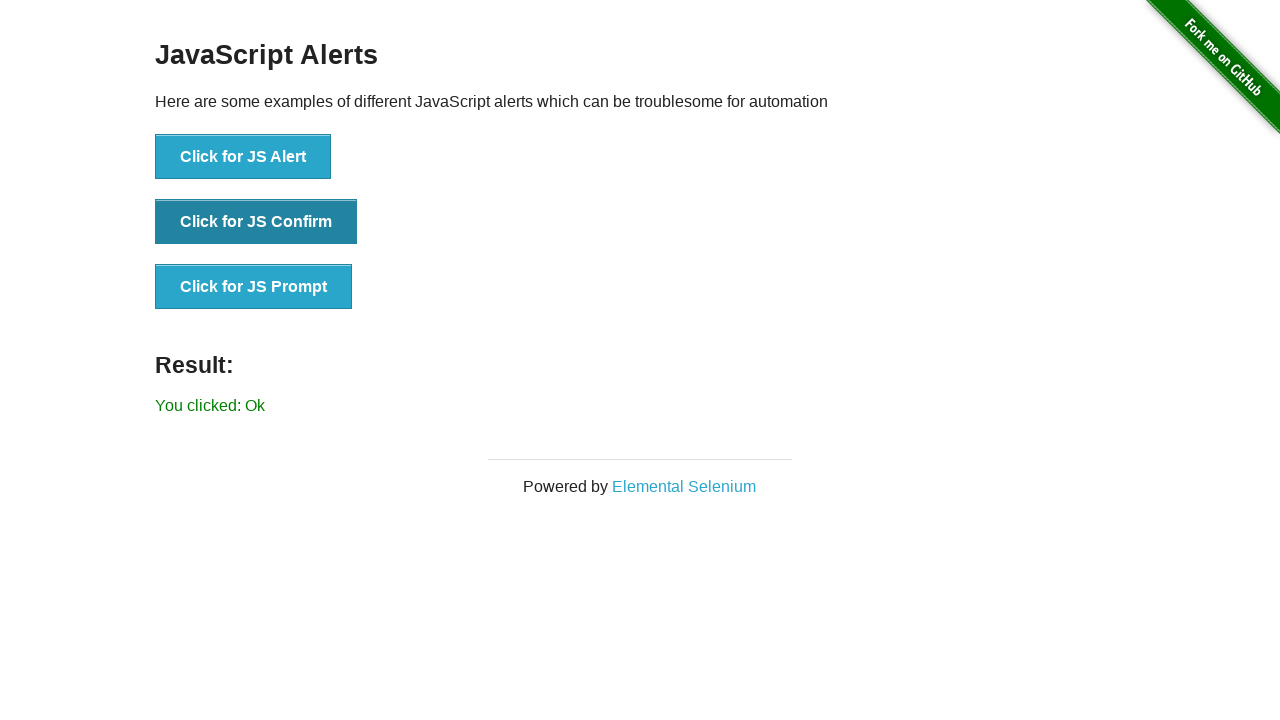

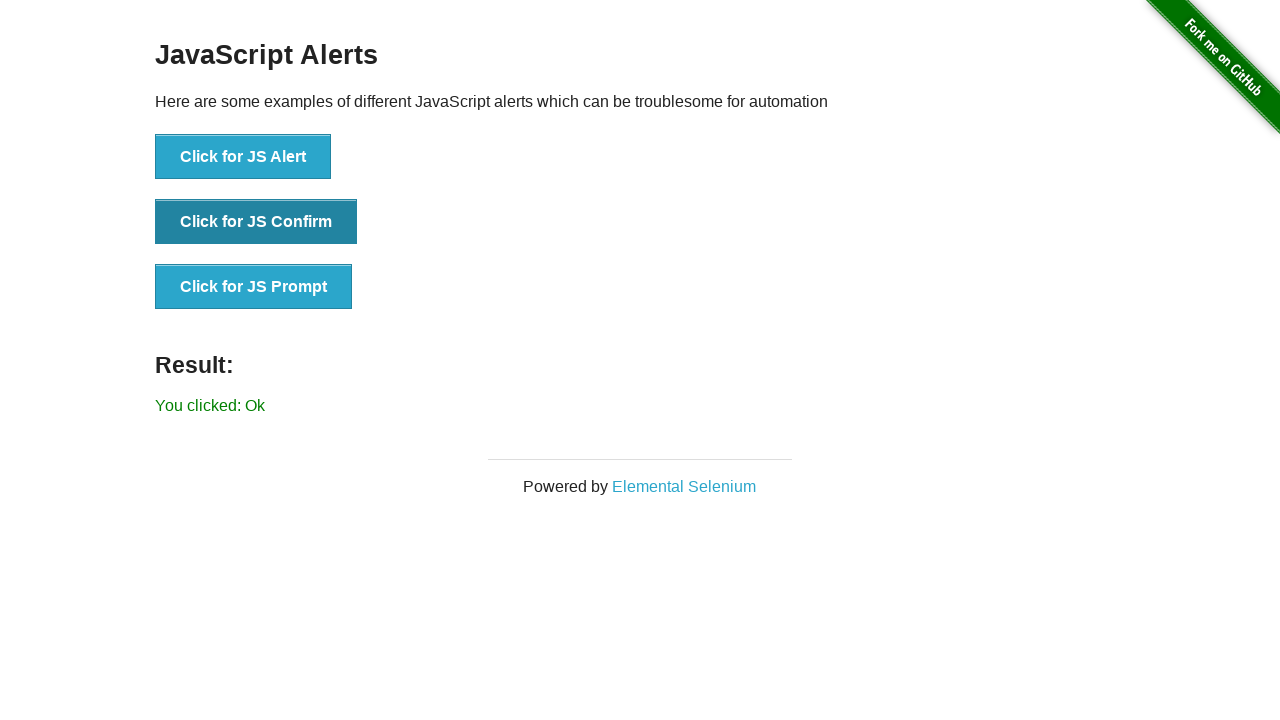